Tests page title assertion on OrangeHRM login page (negative test case)

Starting URL: https://opensource-demo.orangehrmlive.com/web/index.php/auth/login

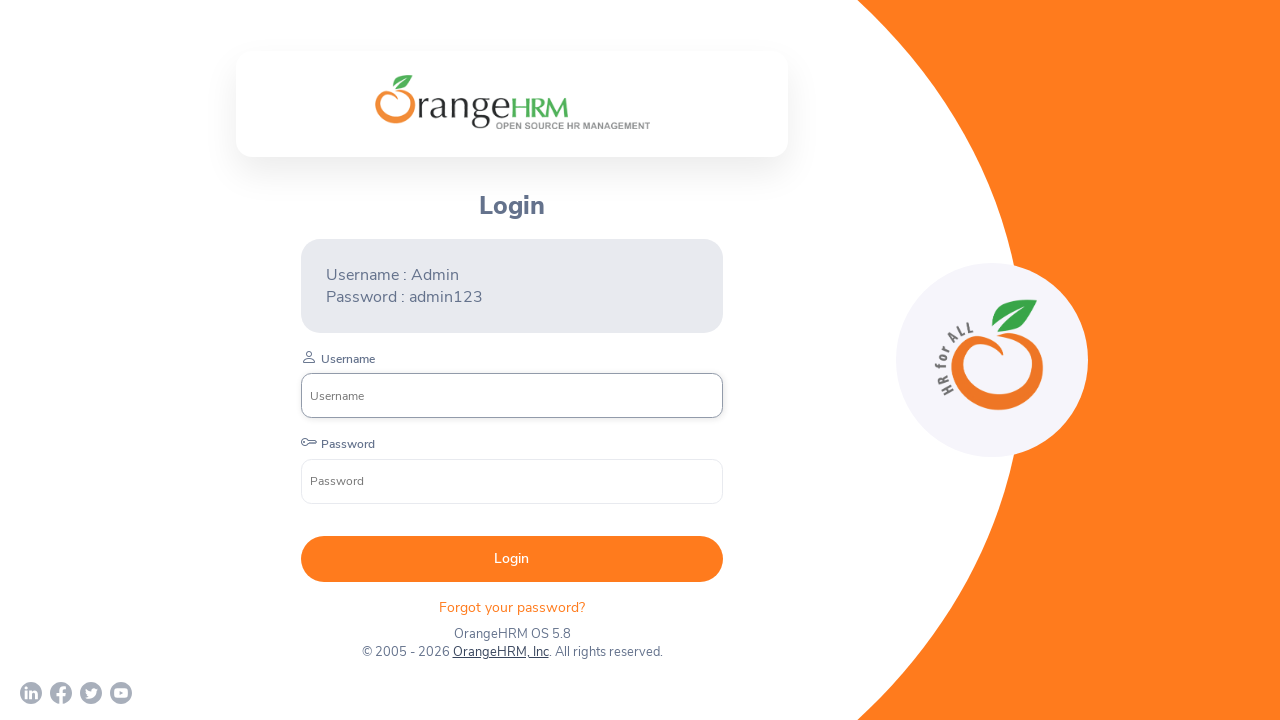

Asserted page title equals 'OrangeHRM' (negative test - expecting failure)
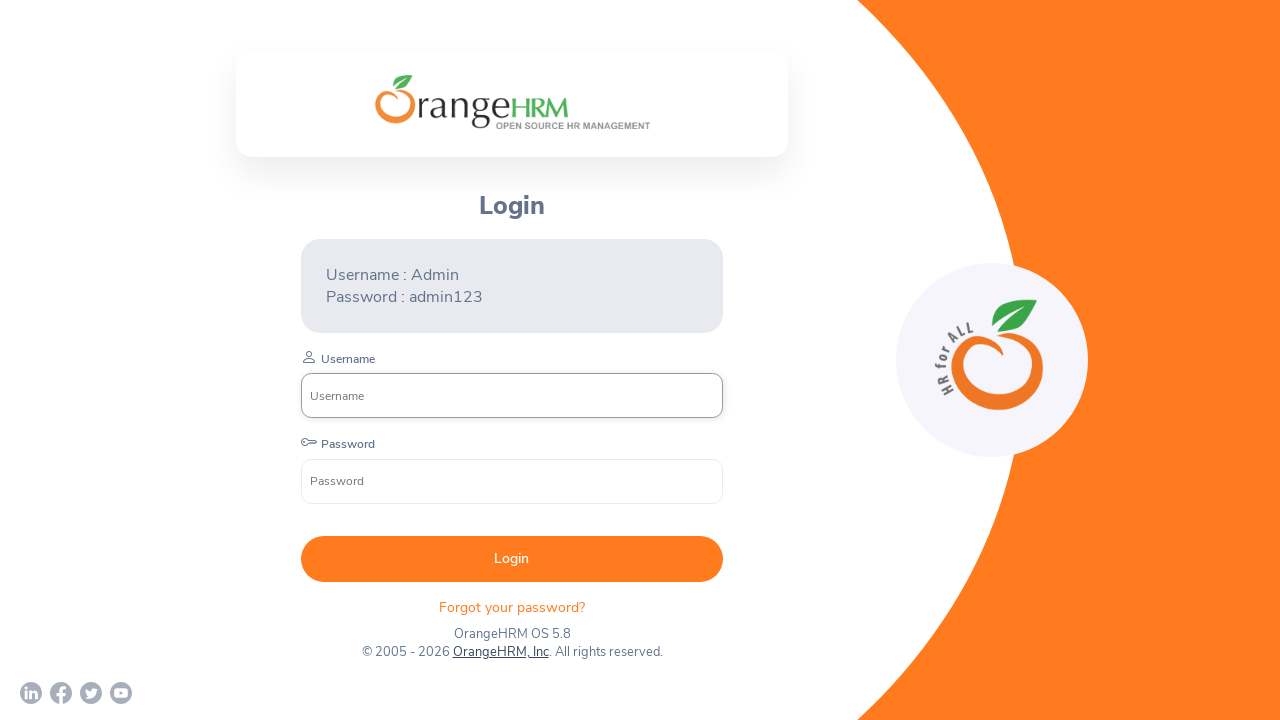

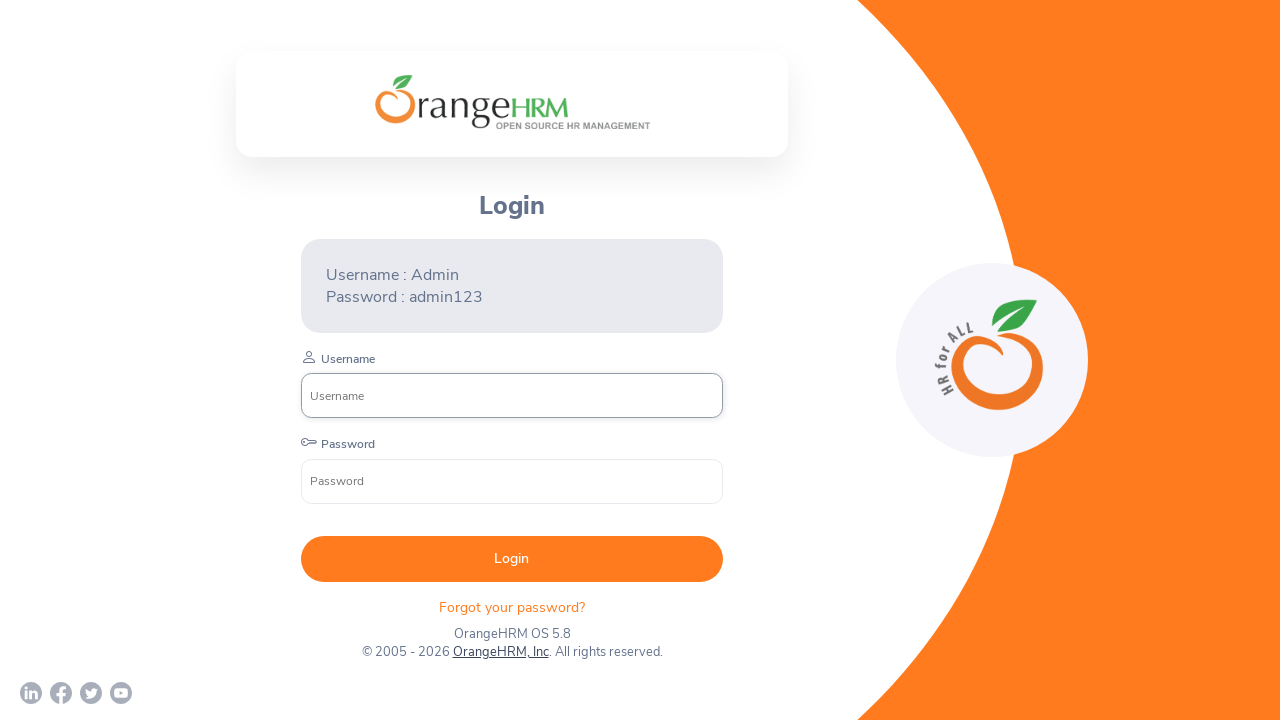